Tests dynamic loading by clicking a start button and waiting for content to become visible

Starting URL: http://the-internet.herokuapp.com/dynamic_loading/1

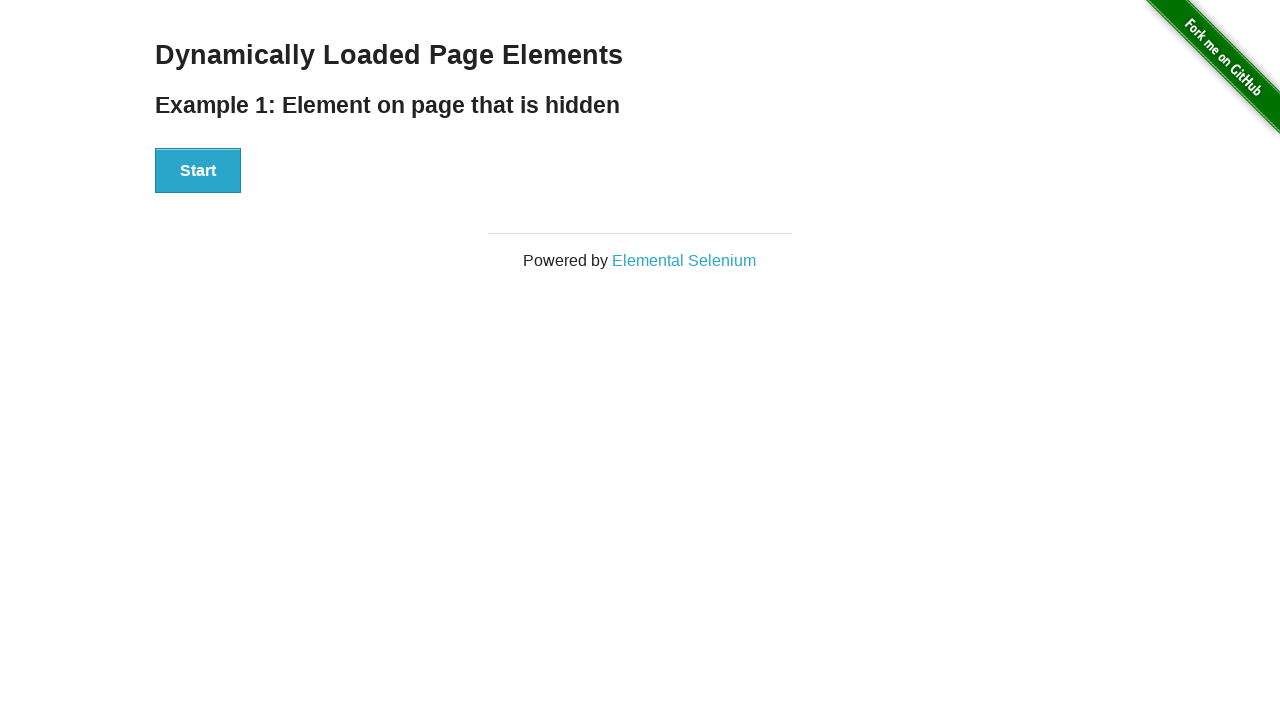

Clicked the Start button to initiate dynamic loading at (198, 171) on xpath=//button
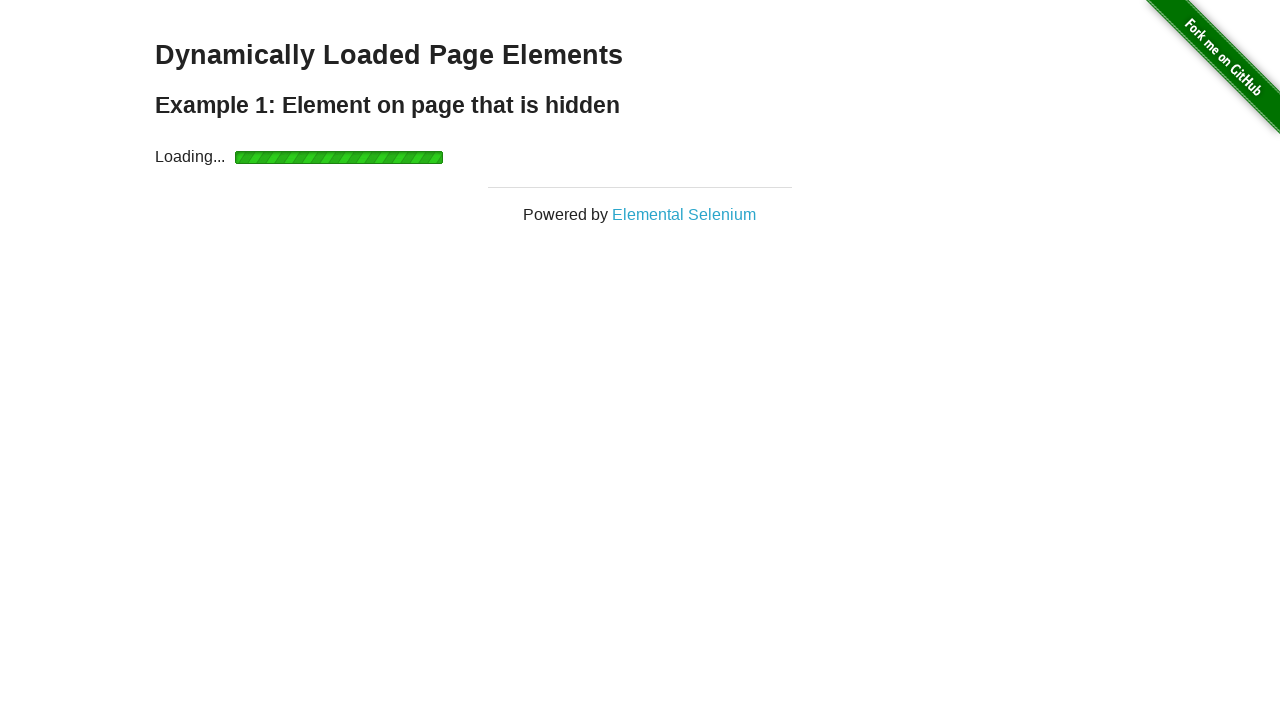

Waited for the finish element to become visible
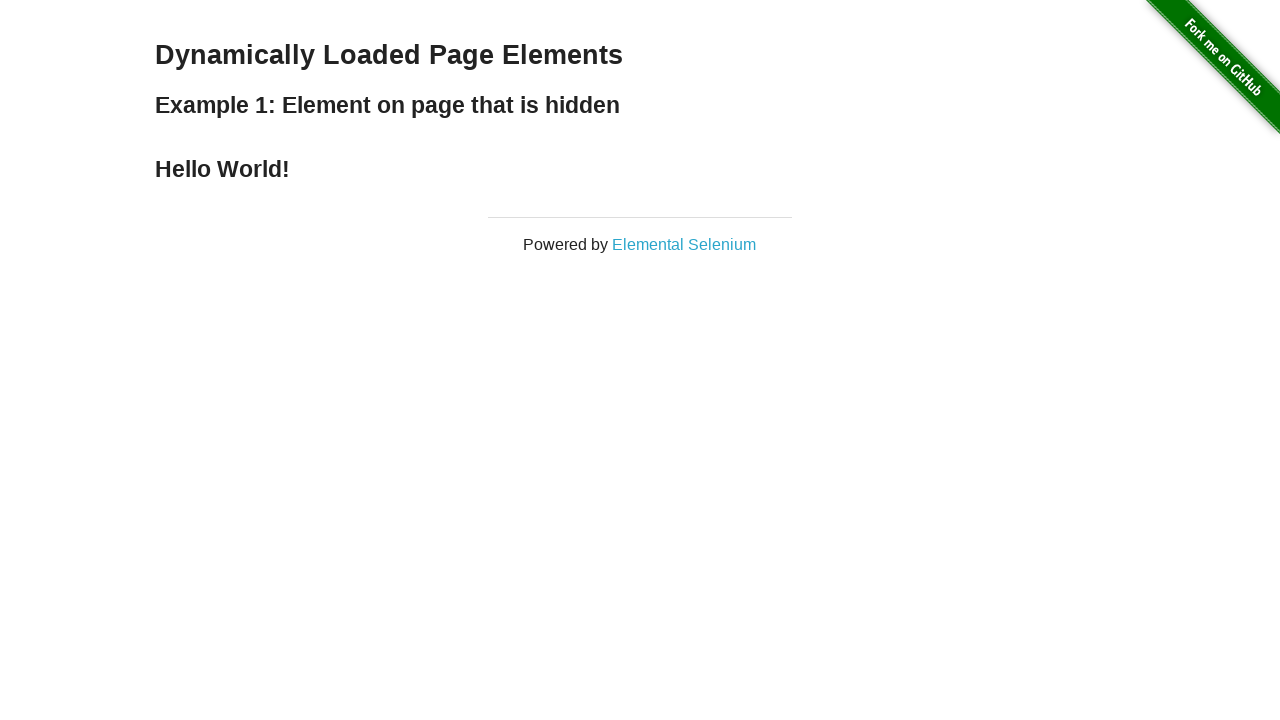

Located the finish element containing the message
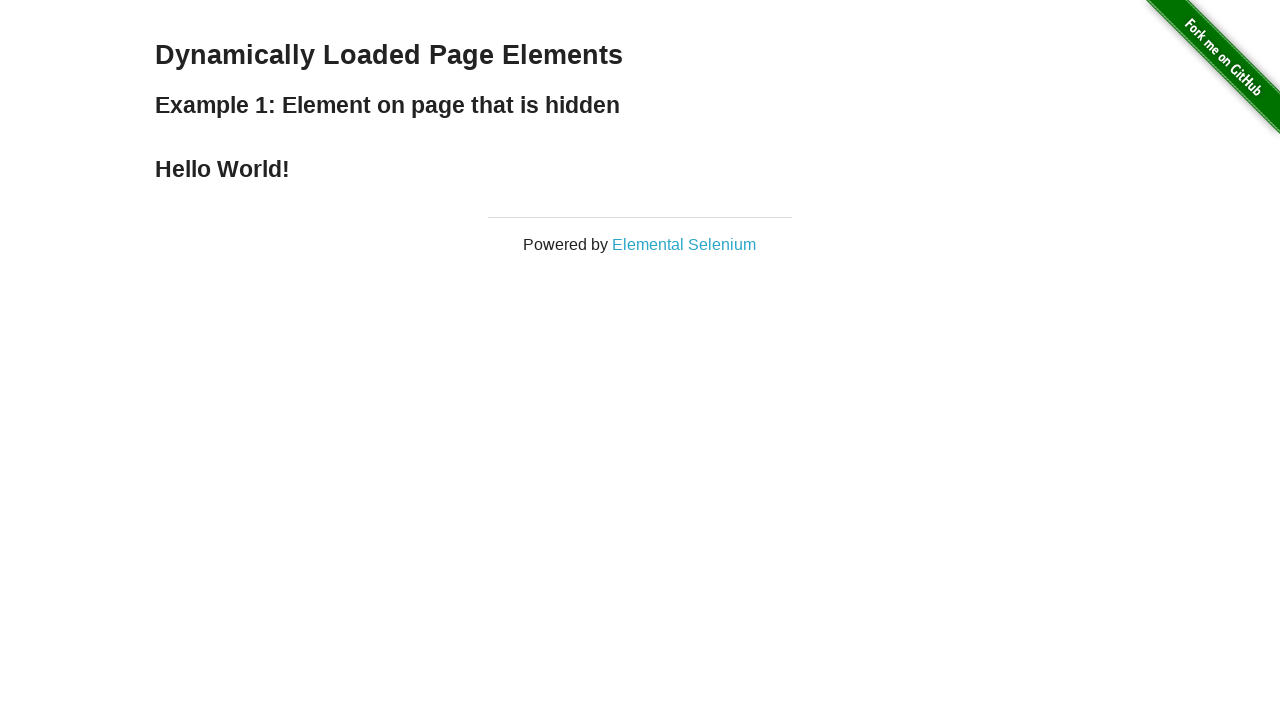

Verified that the finish element displays 'Hello World!'
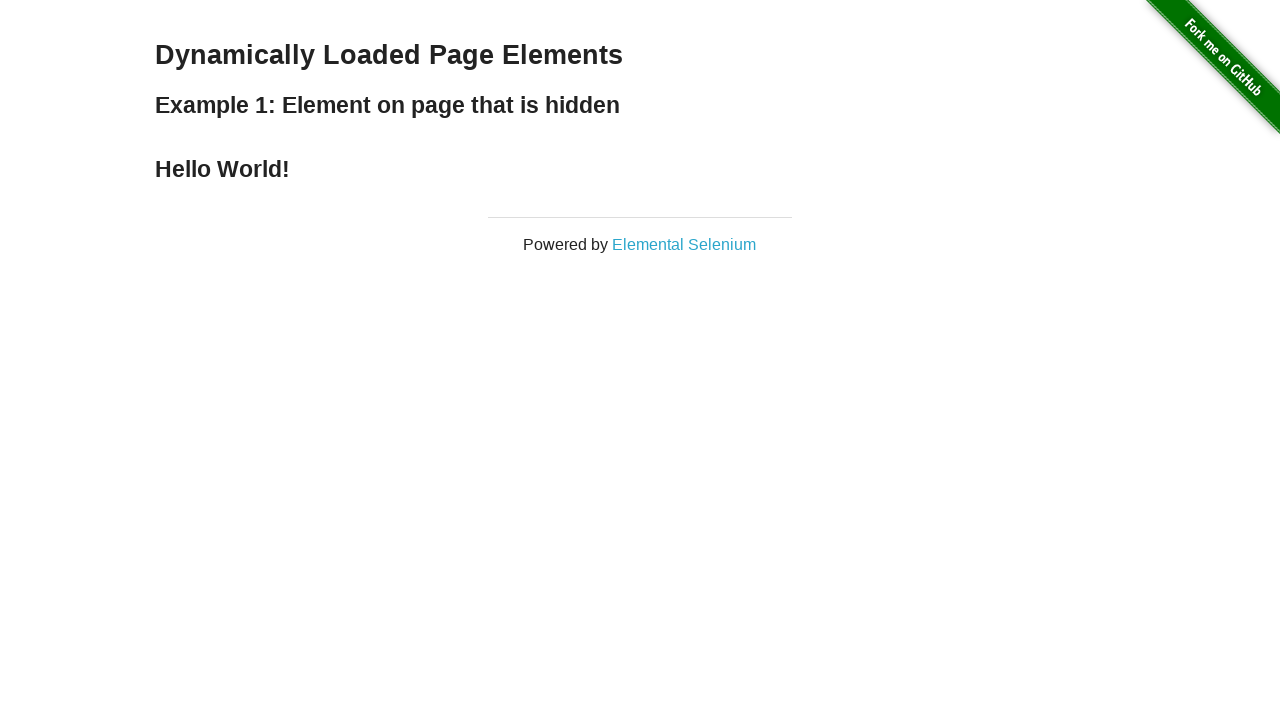

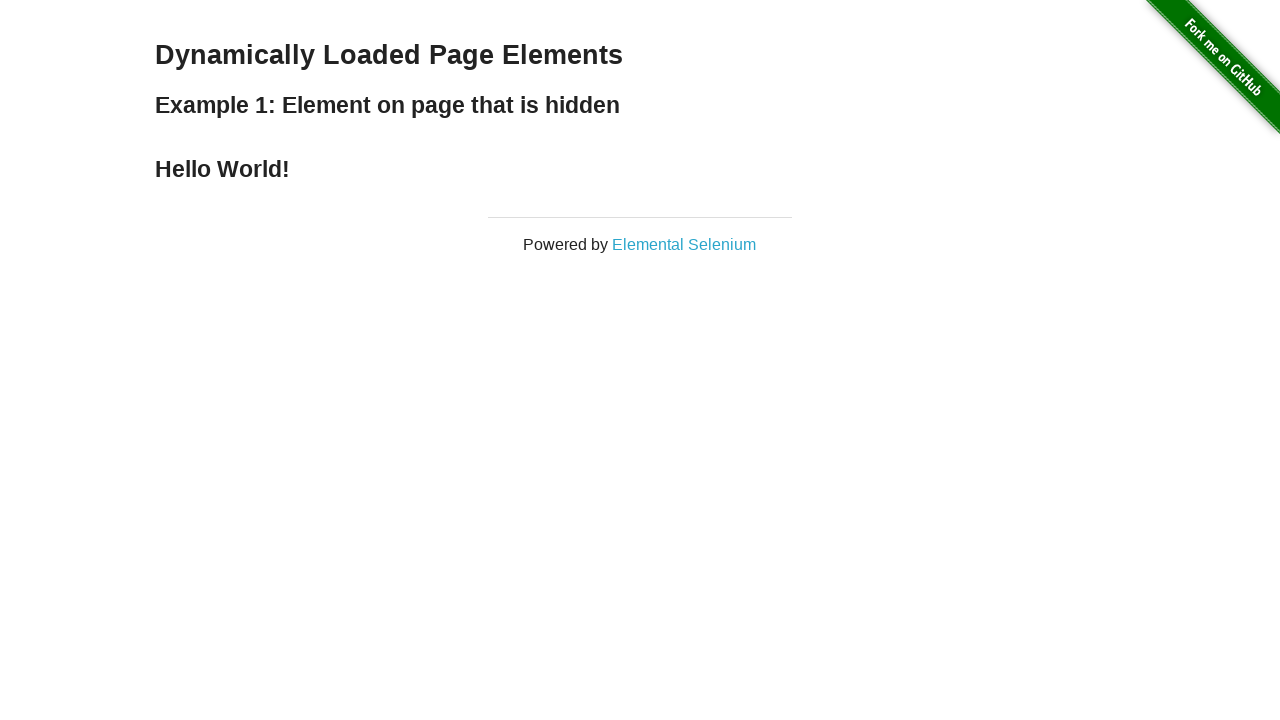